Logs into Sauce Demo site with valid credentials and waits for inventory items to load

Starting URL: https://www.saucedemo.com/

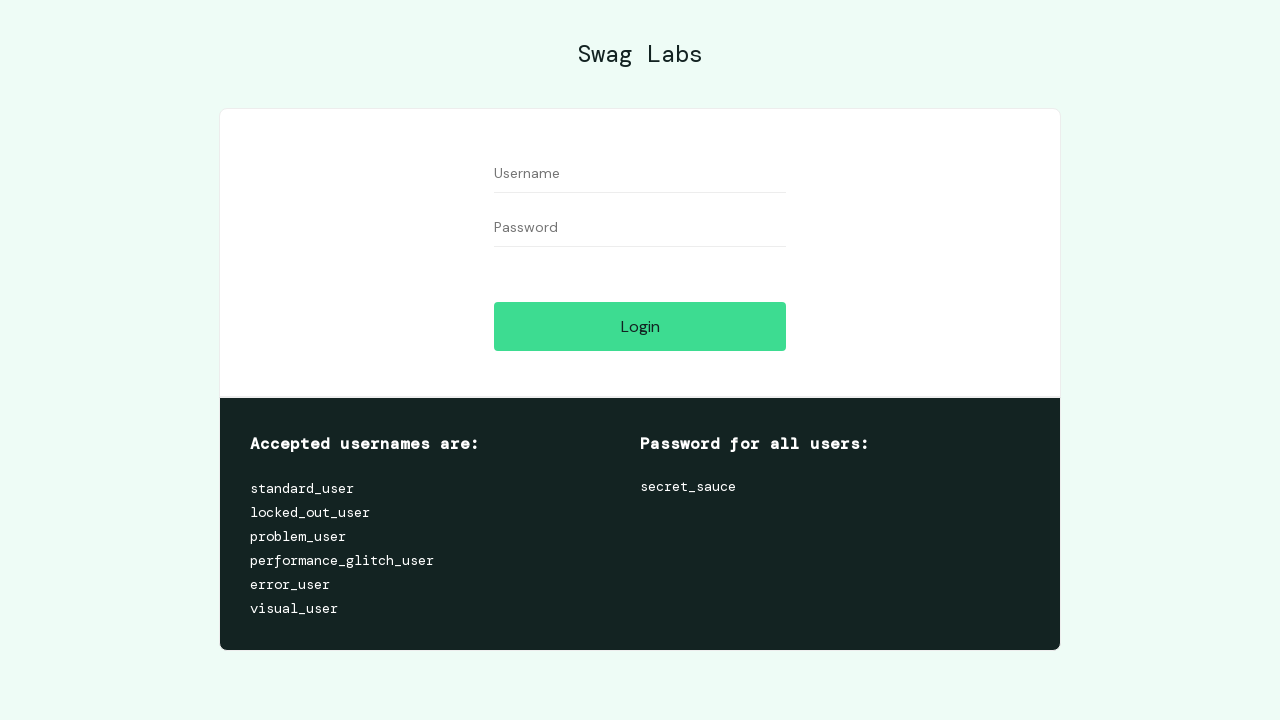

Filled username field with 'standard_user' on //input[@id='user-name']
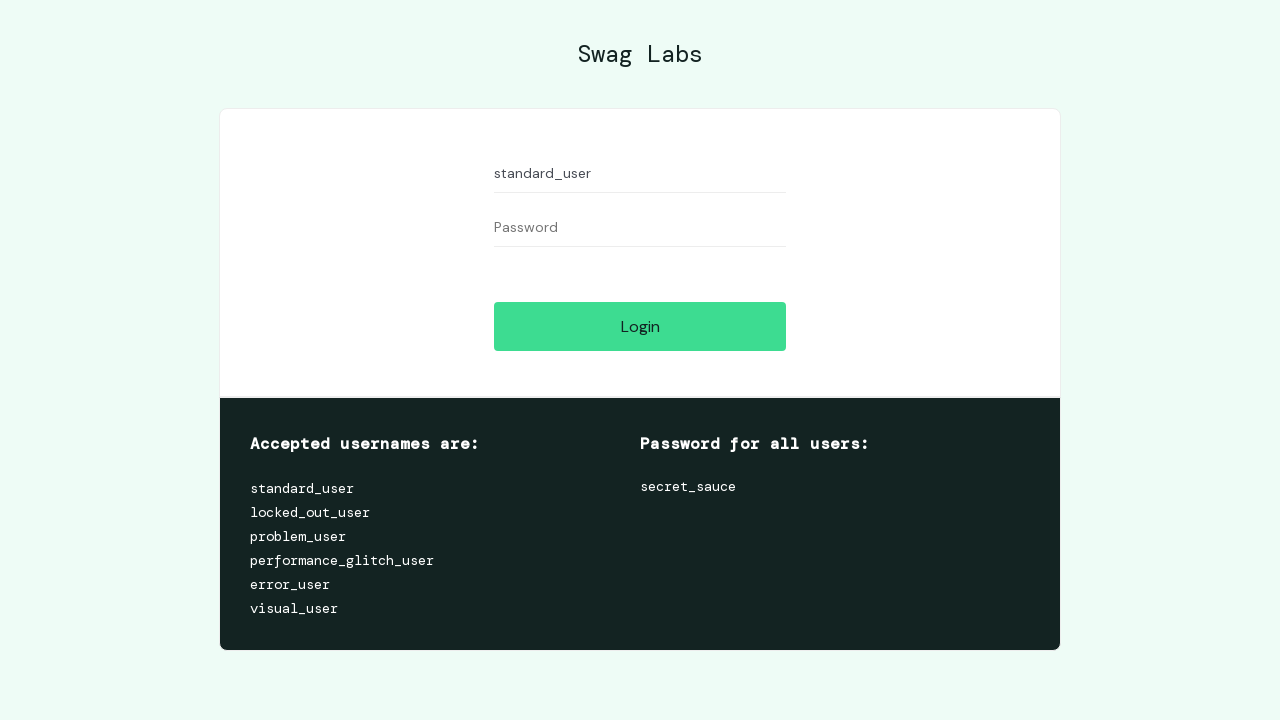

Filled password field with 'secret_sauce' on //input[@id='password']
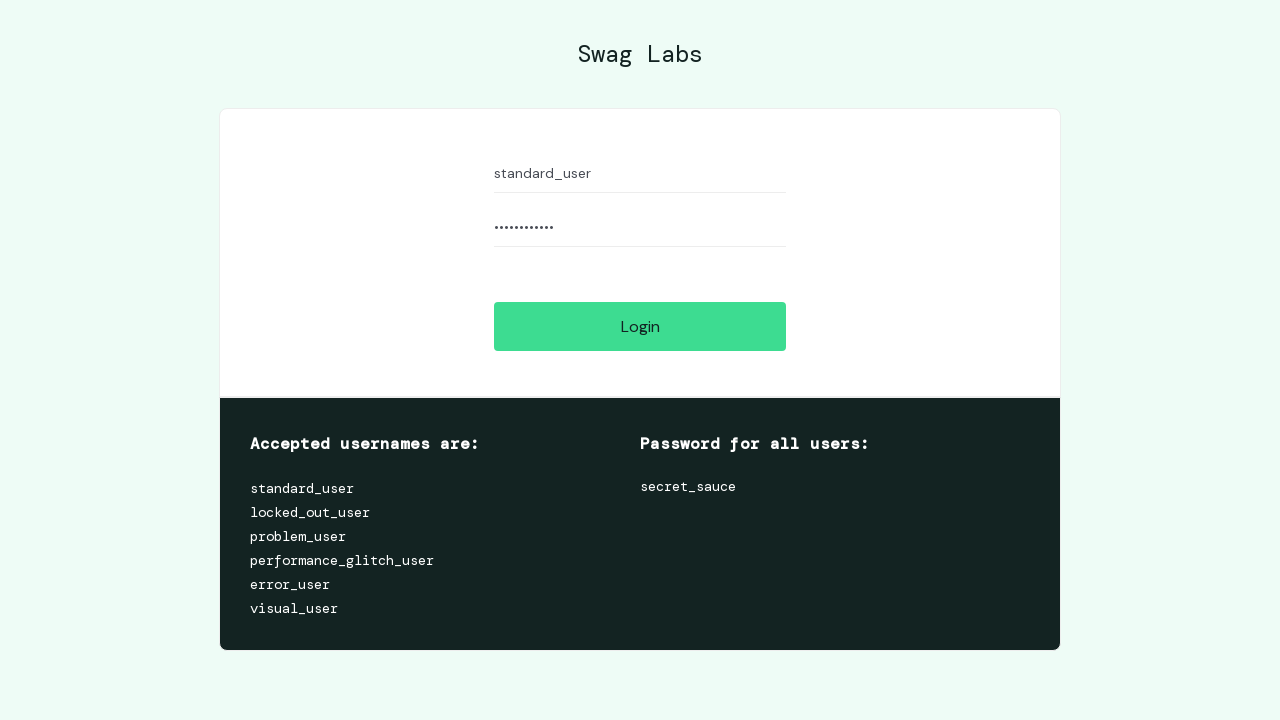

Clicked login submit button at (640, 326) on xpath=//input[@type='submit']
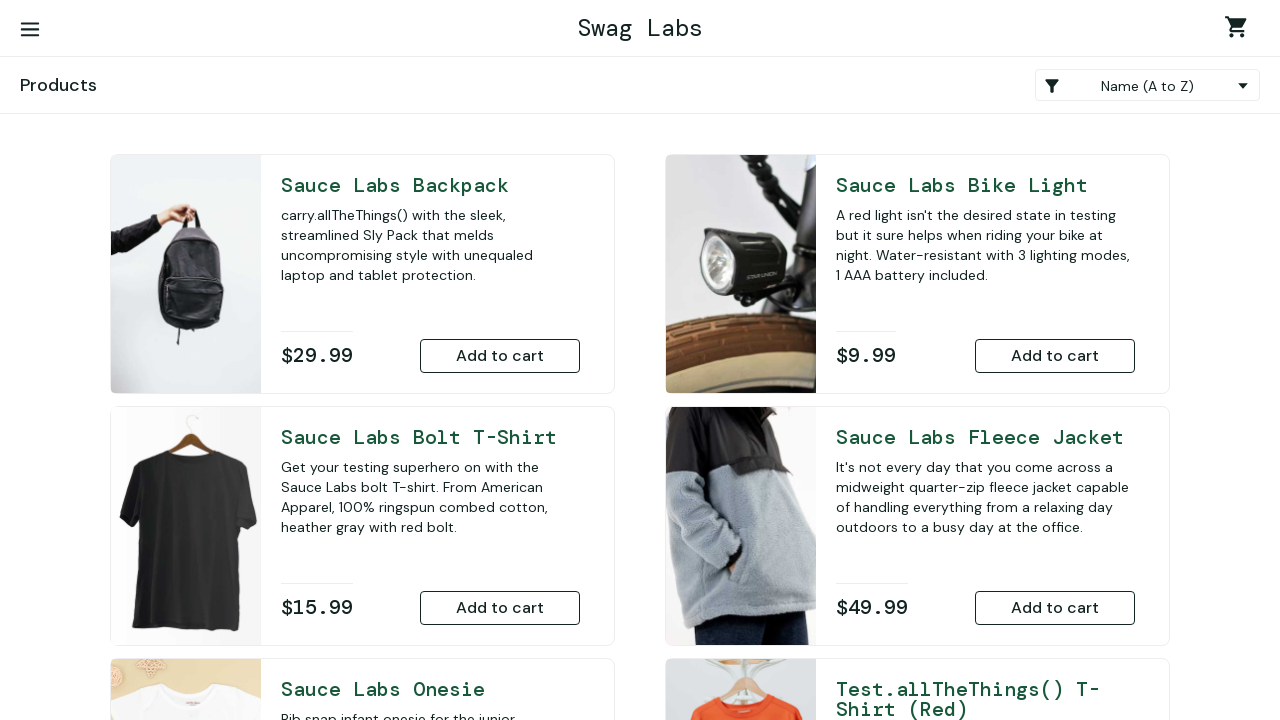

Inventory items loaded successfully
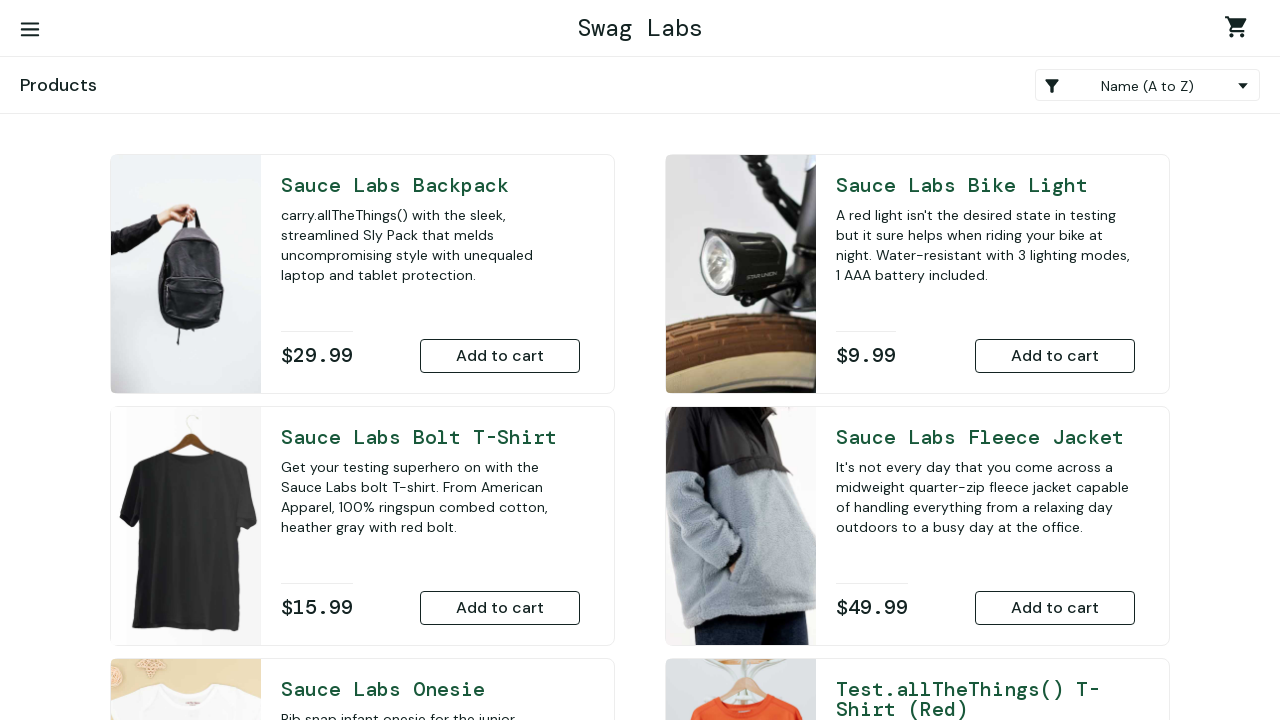

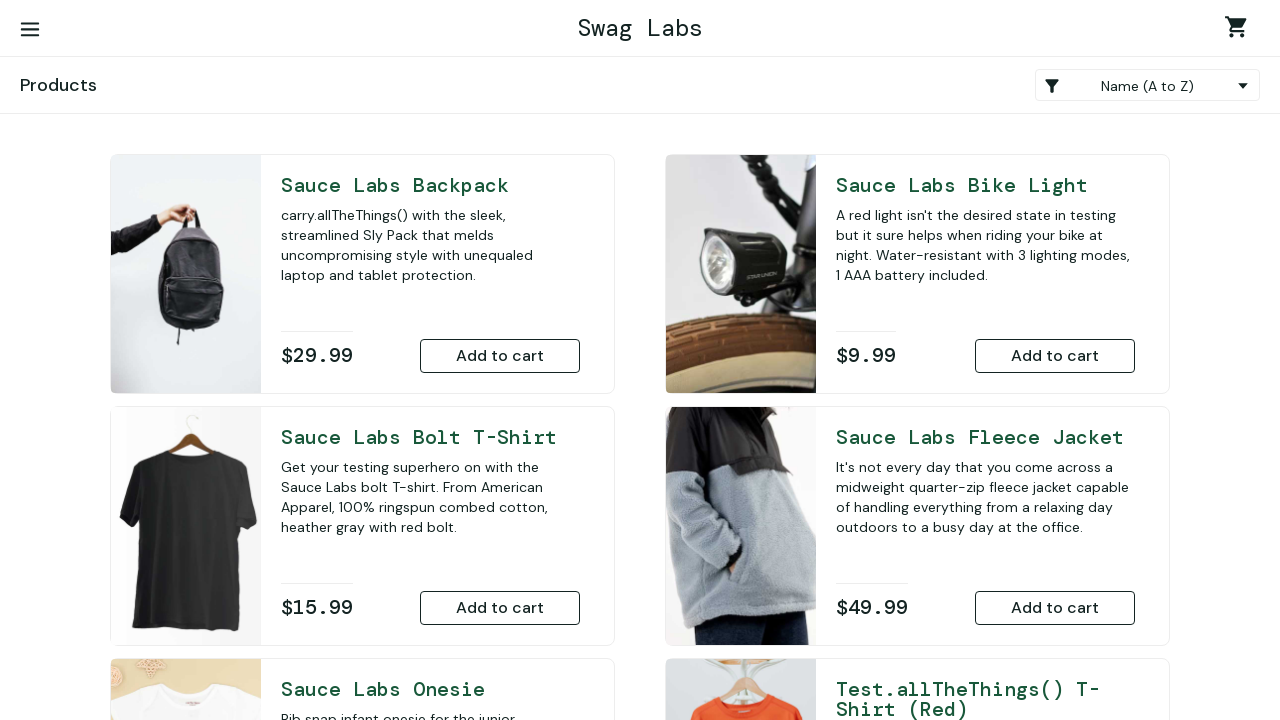